Tests that whitespace is trimmed from edited text

Starting URL: https://demo.playwright.dev/todomvc

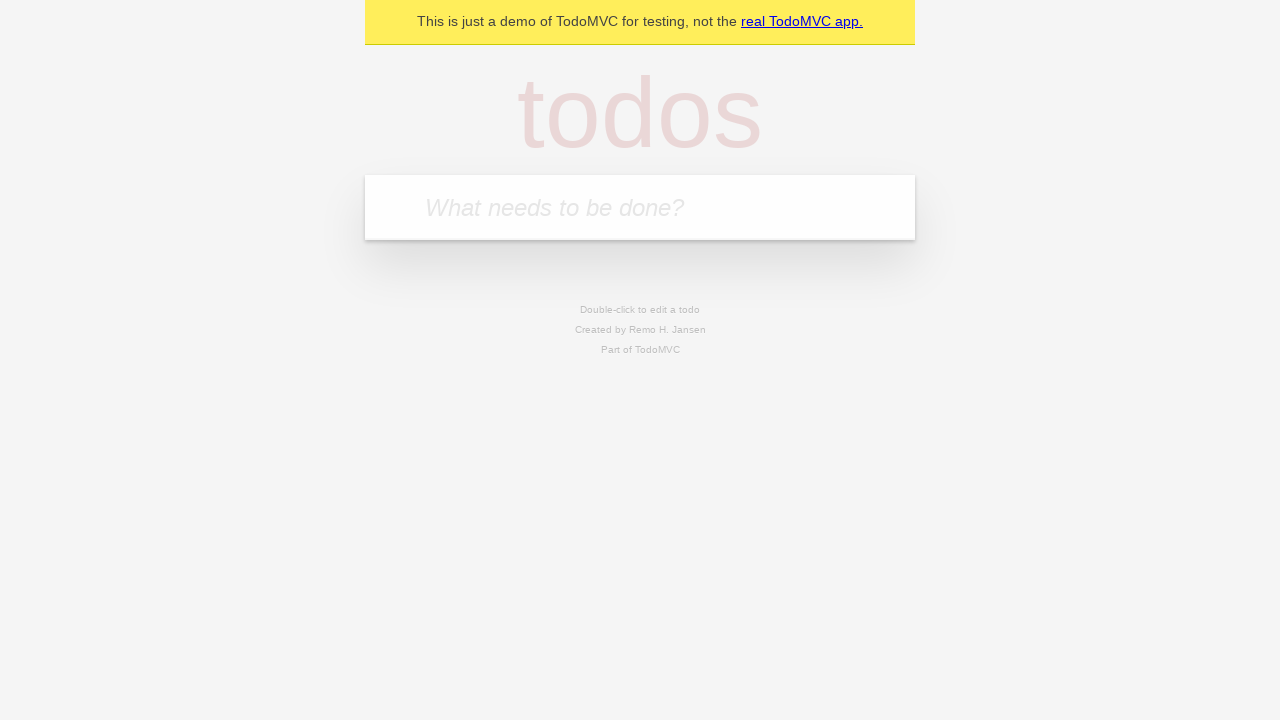

Filled first todo field with 'buy some cheese' on .new-todo
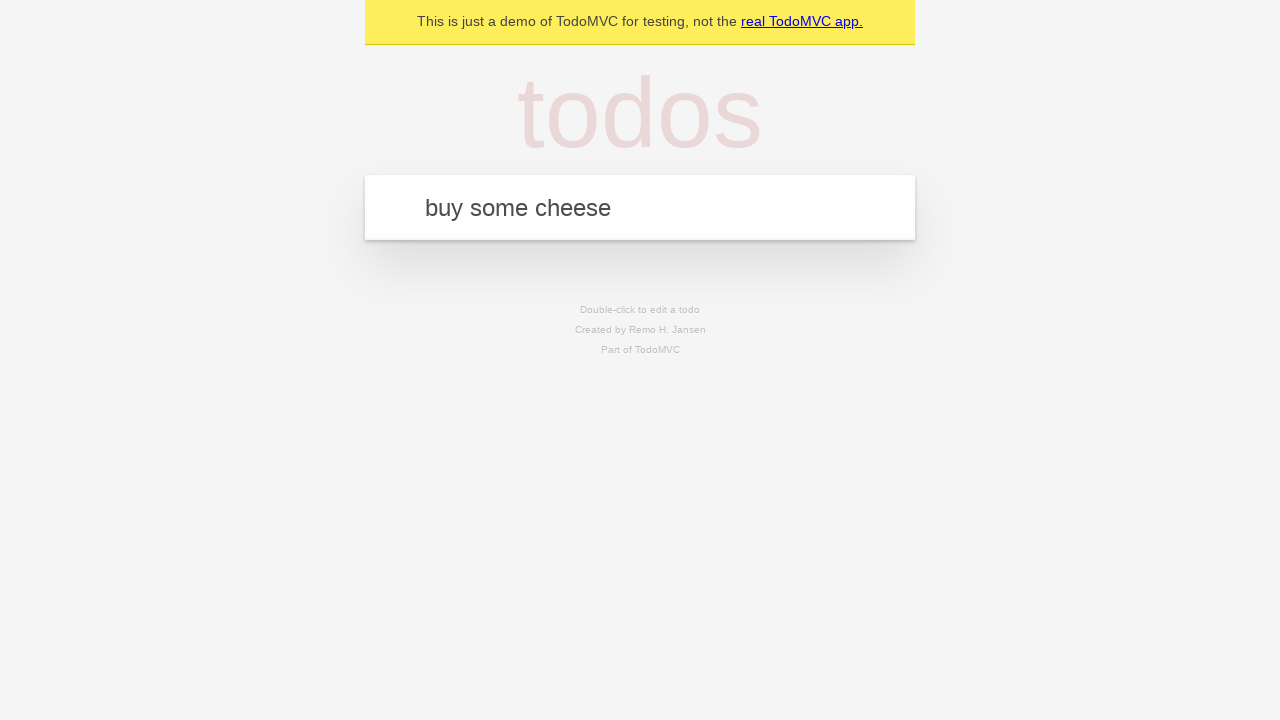

Pressed Enter to create first todo on .new-todo
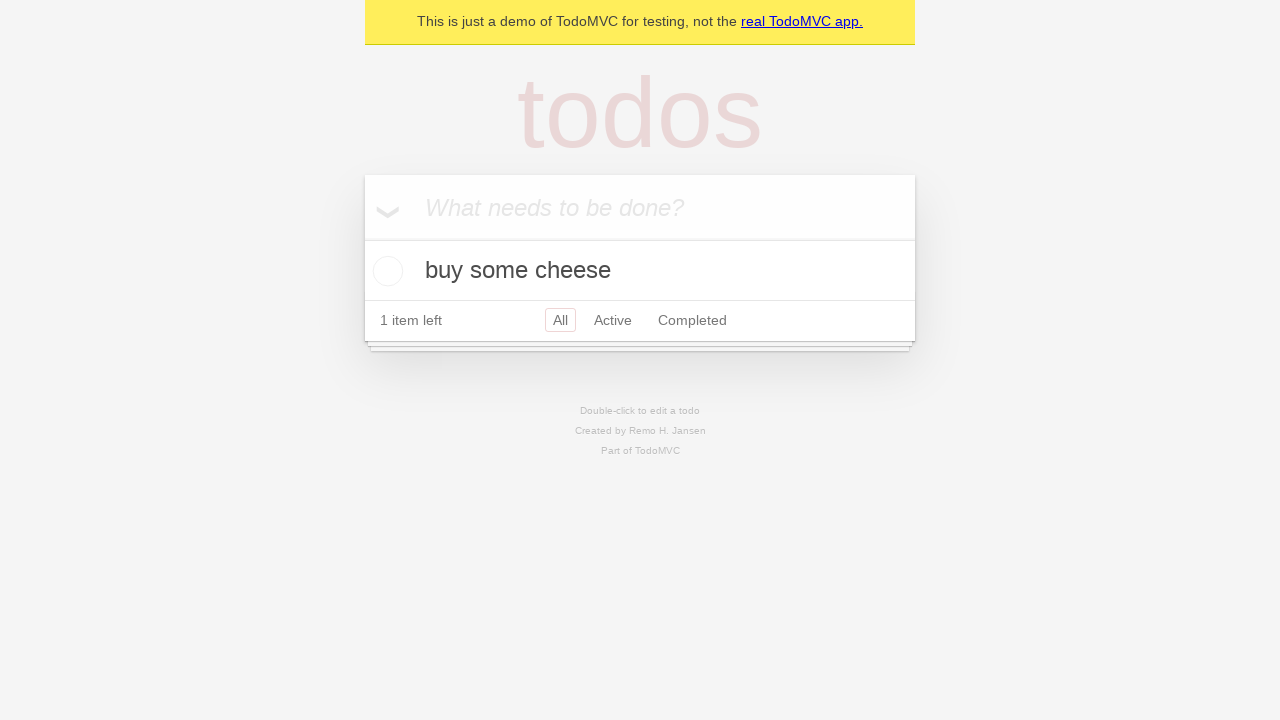

Filled second todo field with 'feed the cat' on .new-todo
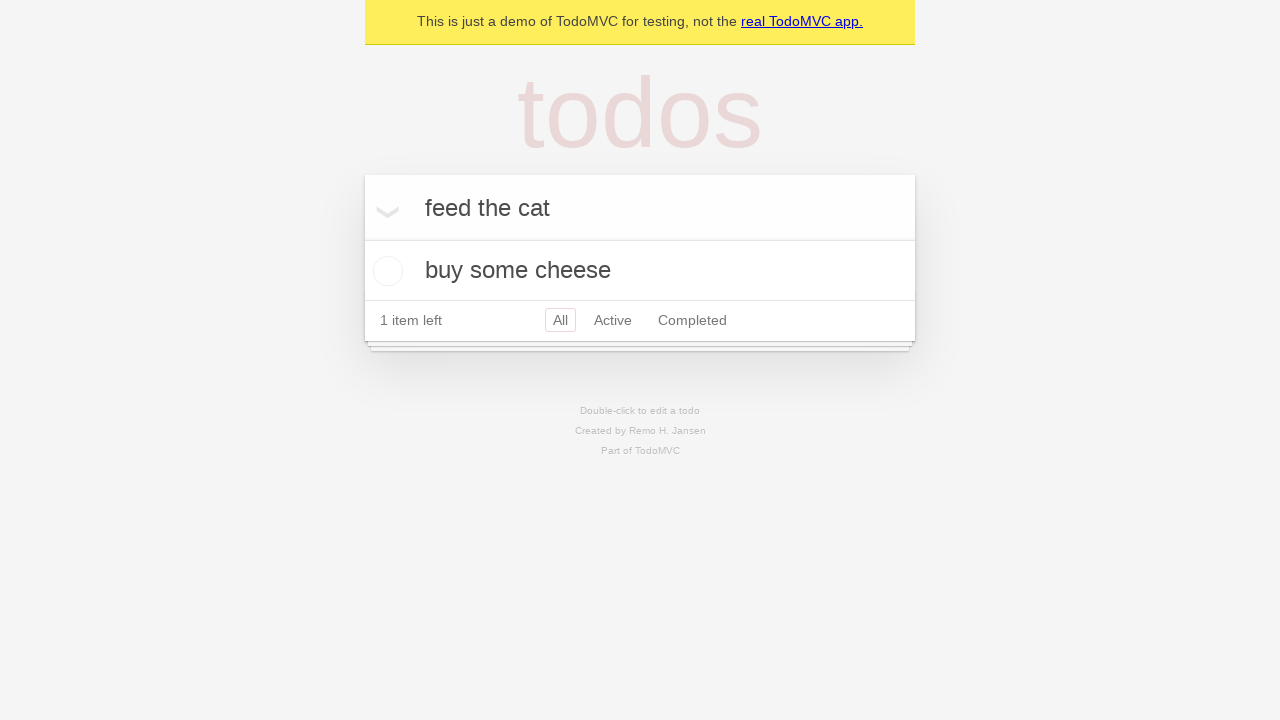

Pressed Enter to create second todo on .new-todo
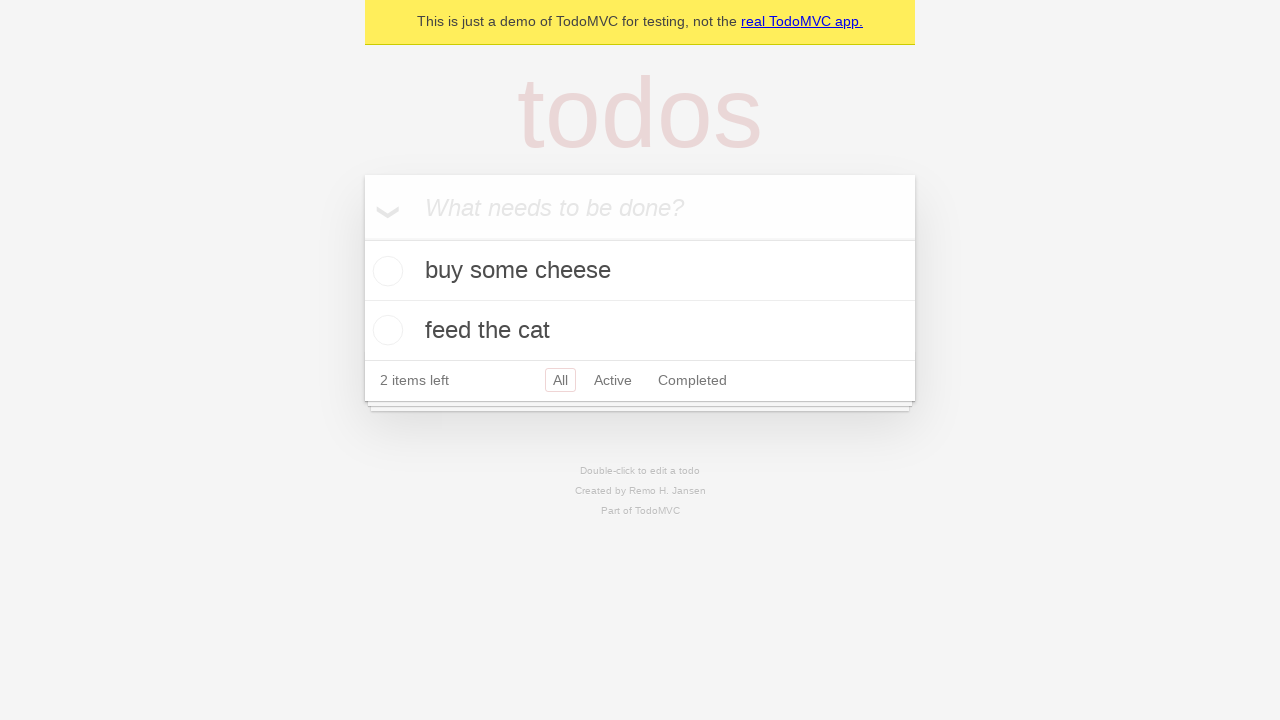

Filled third todo field with 'book a doctors appointment' on .new-todo
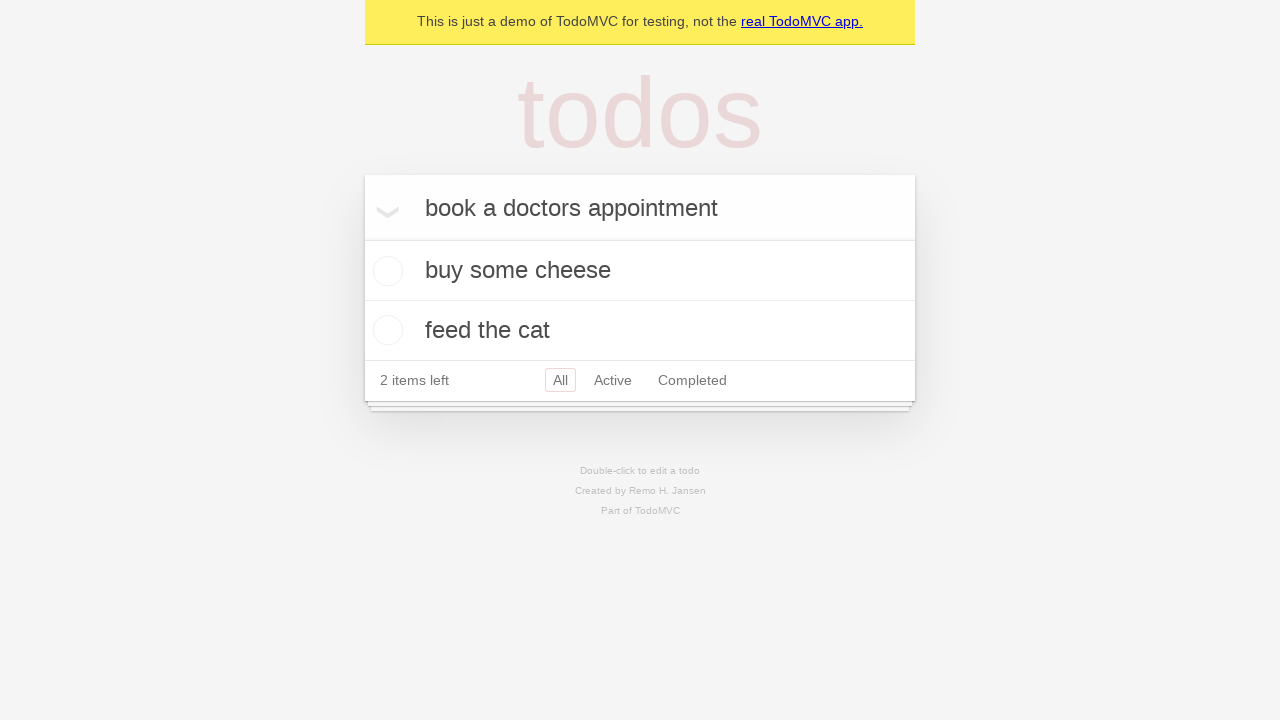

Pressed Enter to create third todo on .new-todo
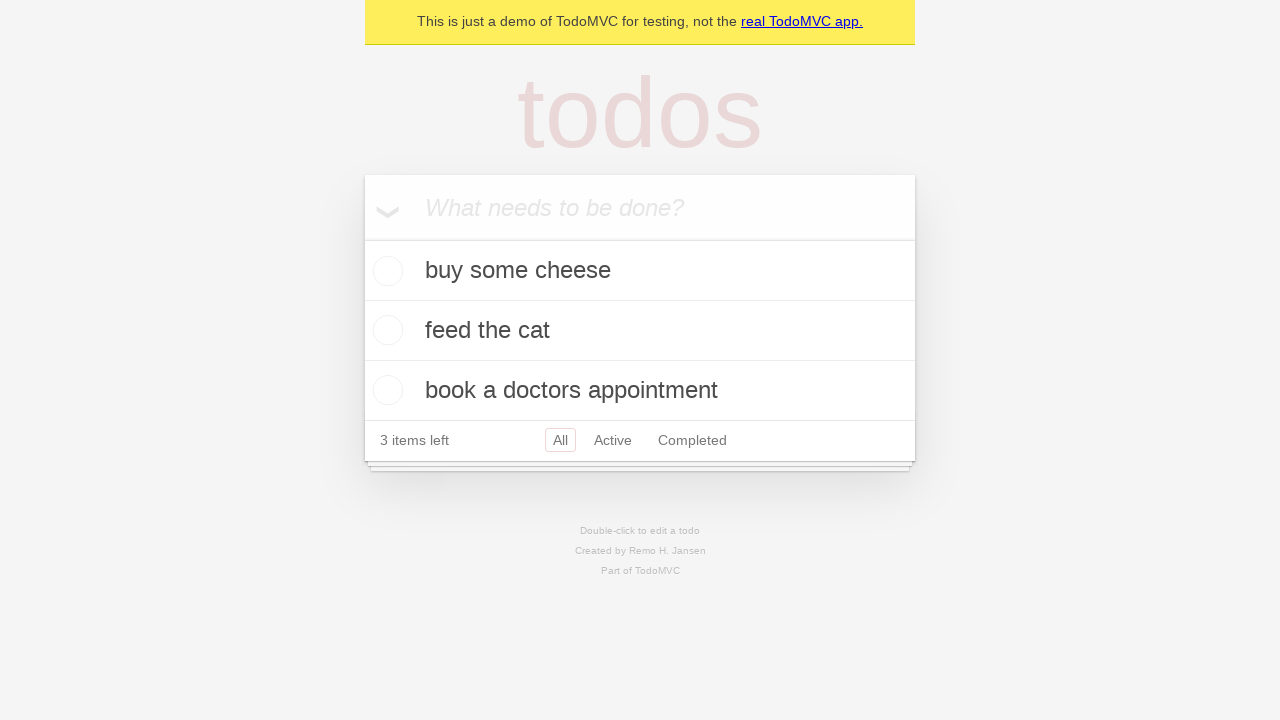

Located all todo items
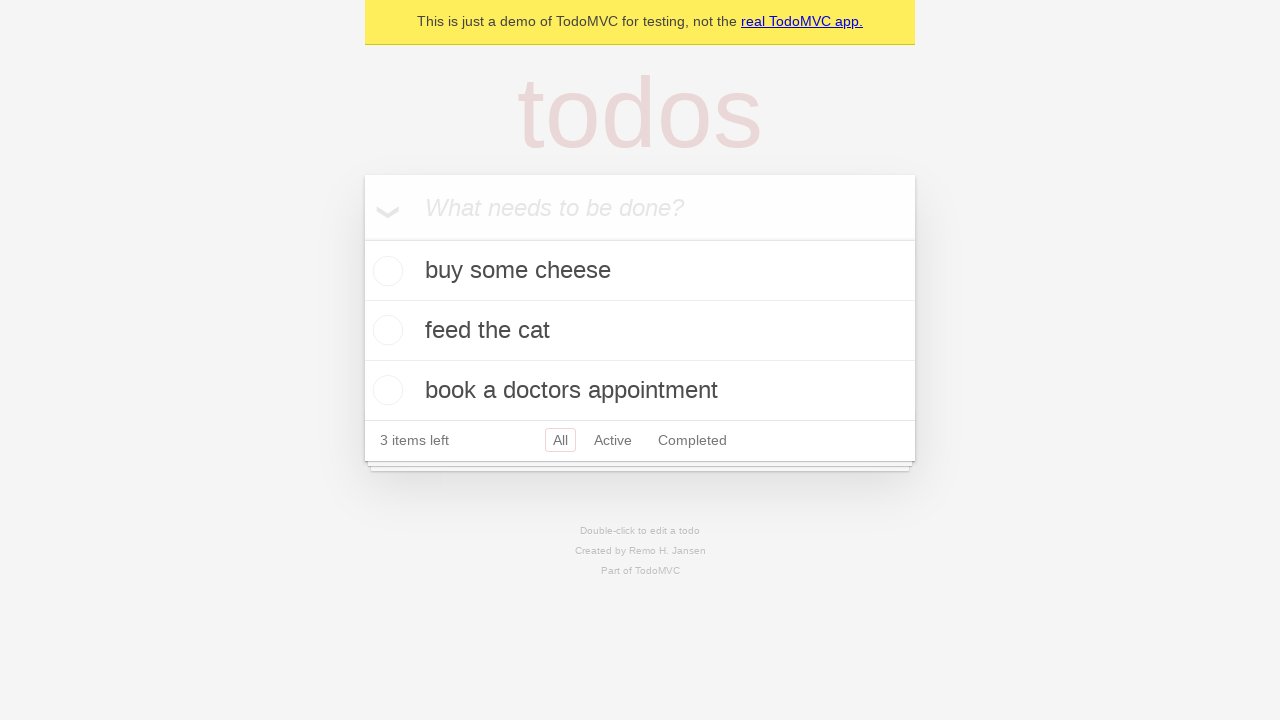

Double-clicked second todo to enter edit mode at (640, 331) on .todo-list li >> nth=1
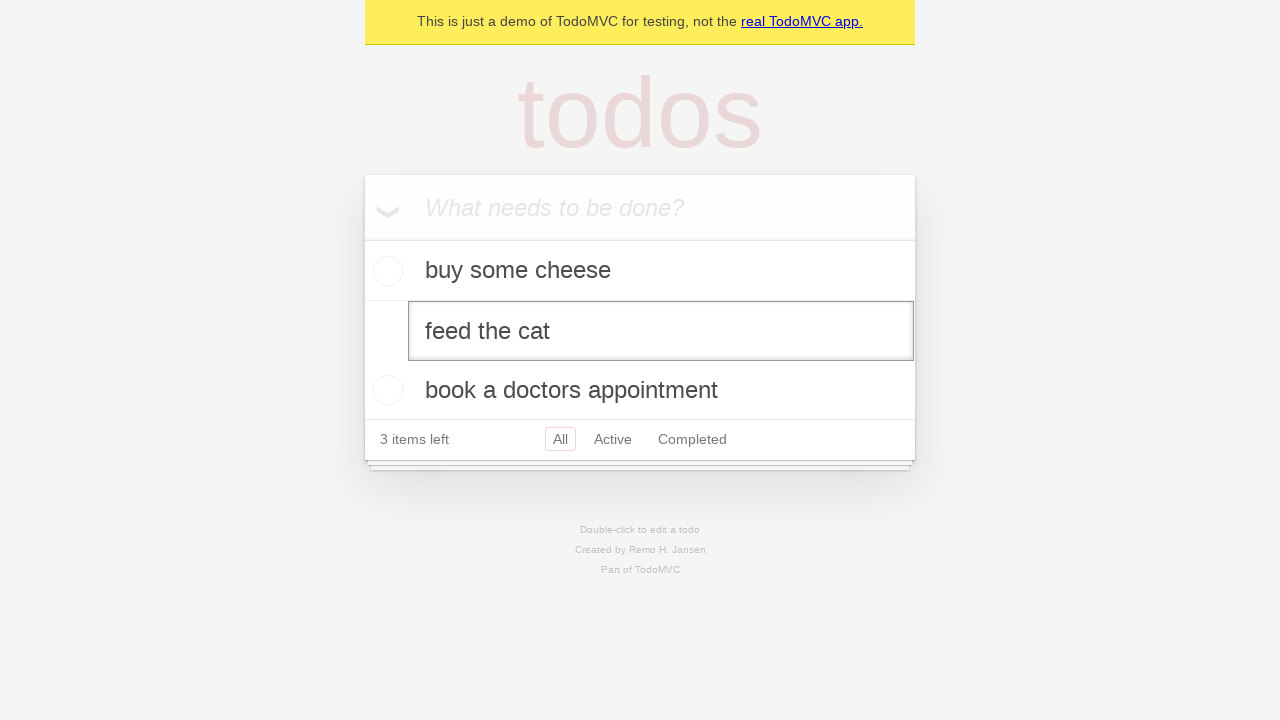

Filled edit field with text containing leading and trailing whitespace on .todo-list li >> nth=1 >> .edit
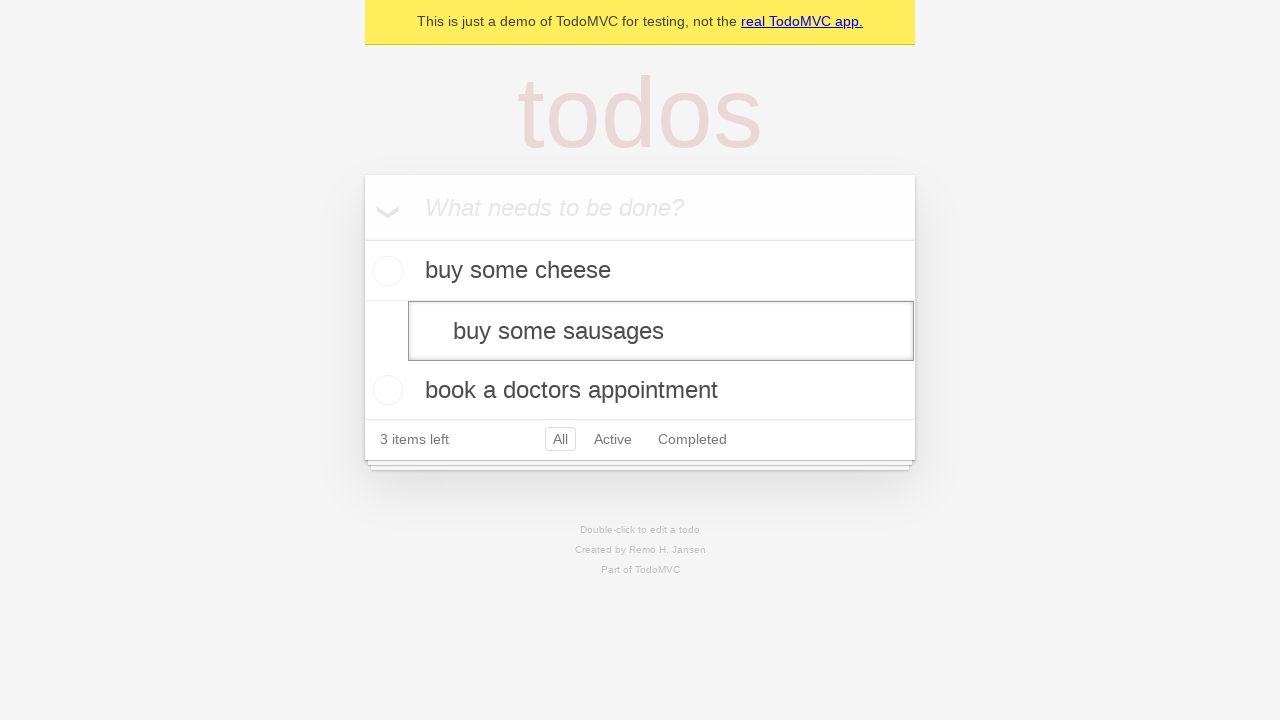

Pressed Enter to confirm edit and verify whitespace is trimmed on .todo-list li >> nth=1 >> .edit
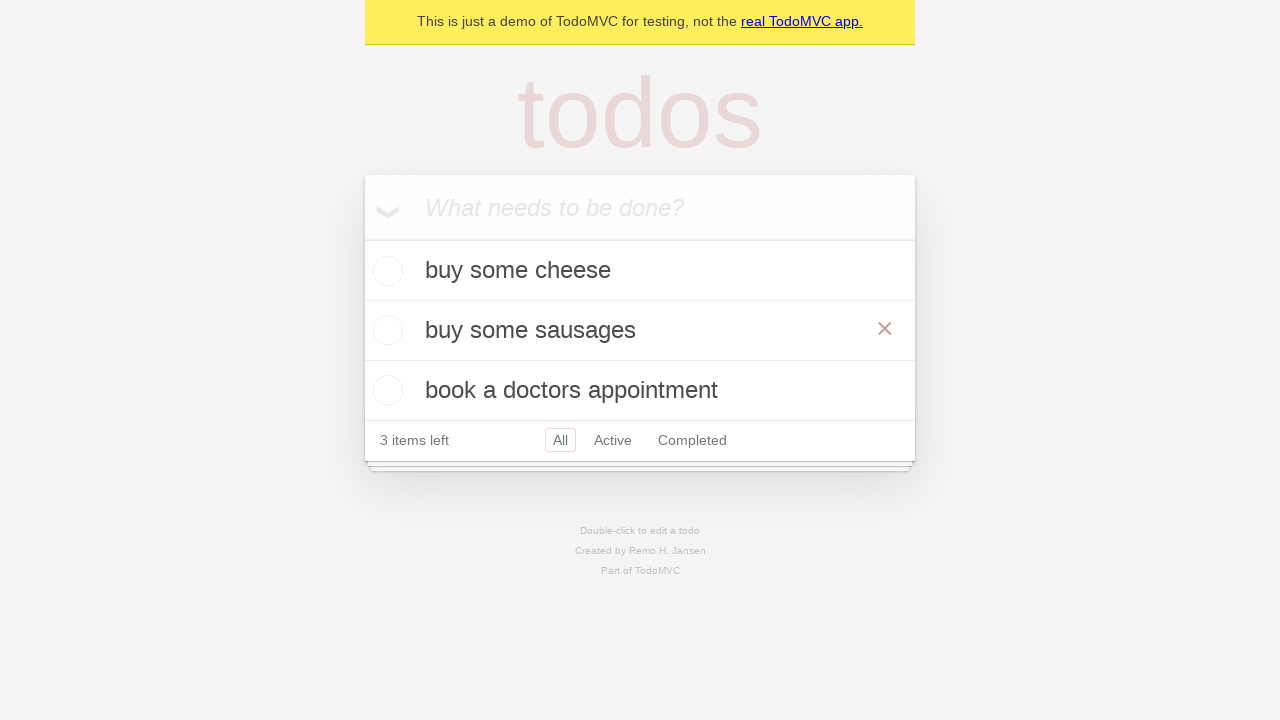

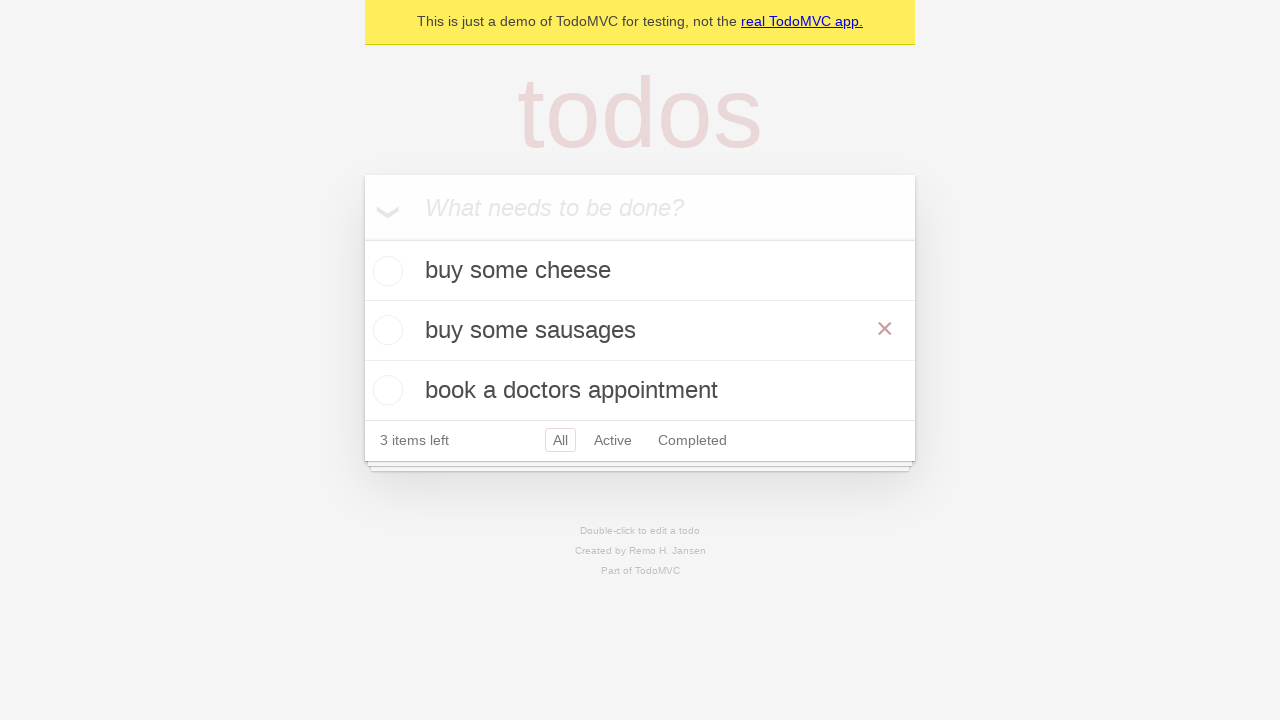